Attempts to drag box A to an invalid area (the page title) and verifies that the box remains in its original position

Starting URL: https://the-internet.herokuapp.com/drag_and_drop

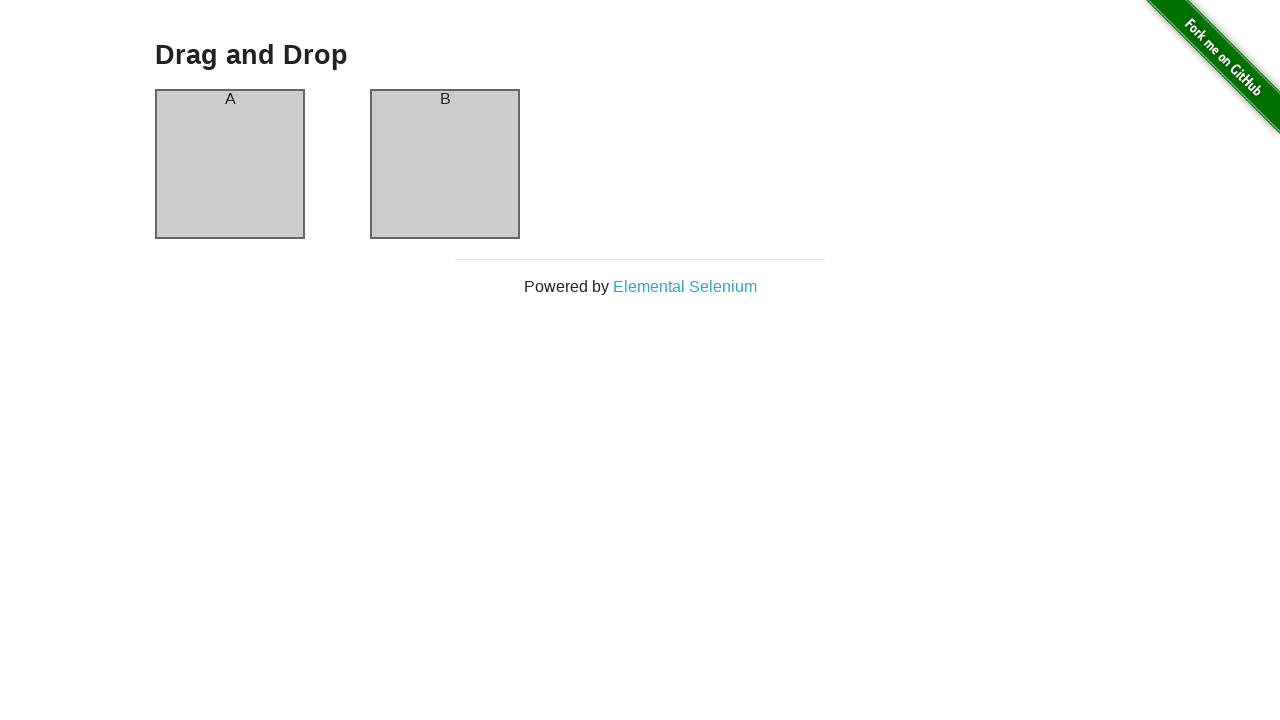

Located box A element
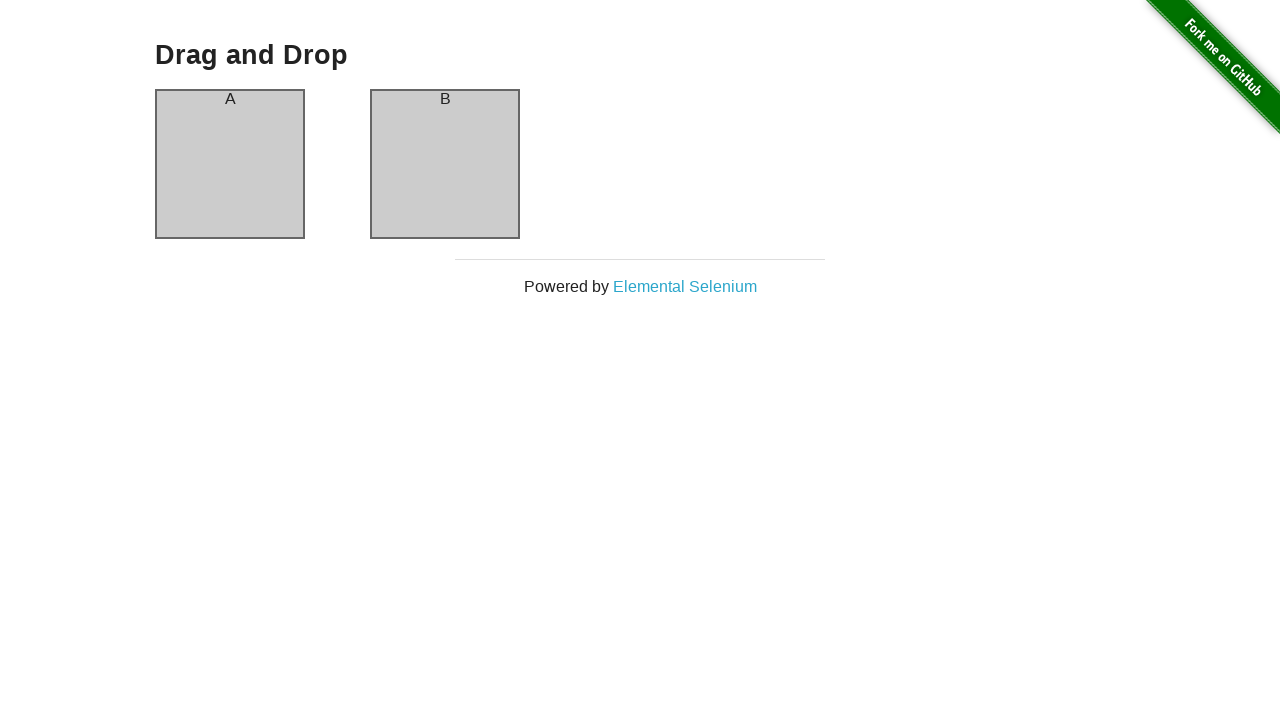

Located page title as invalid drop zone
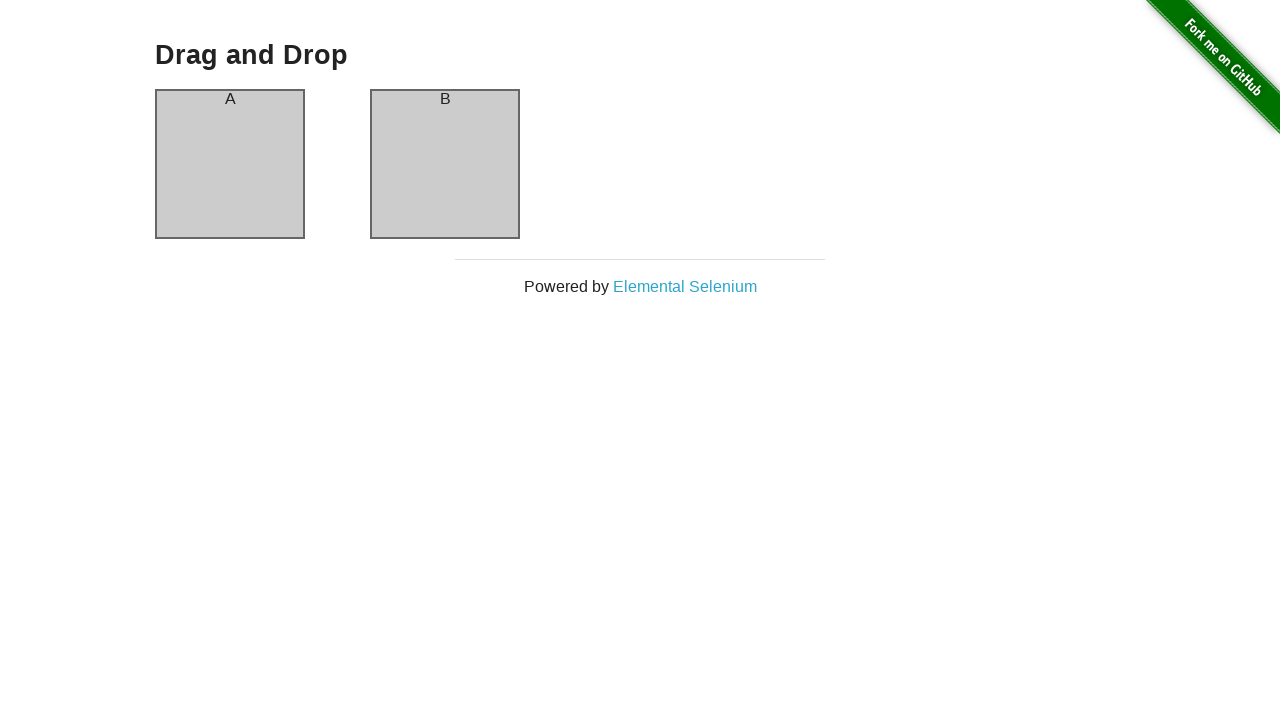

Hovered over box A at (230, 164) on #column-a
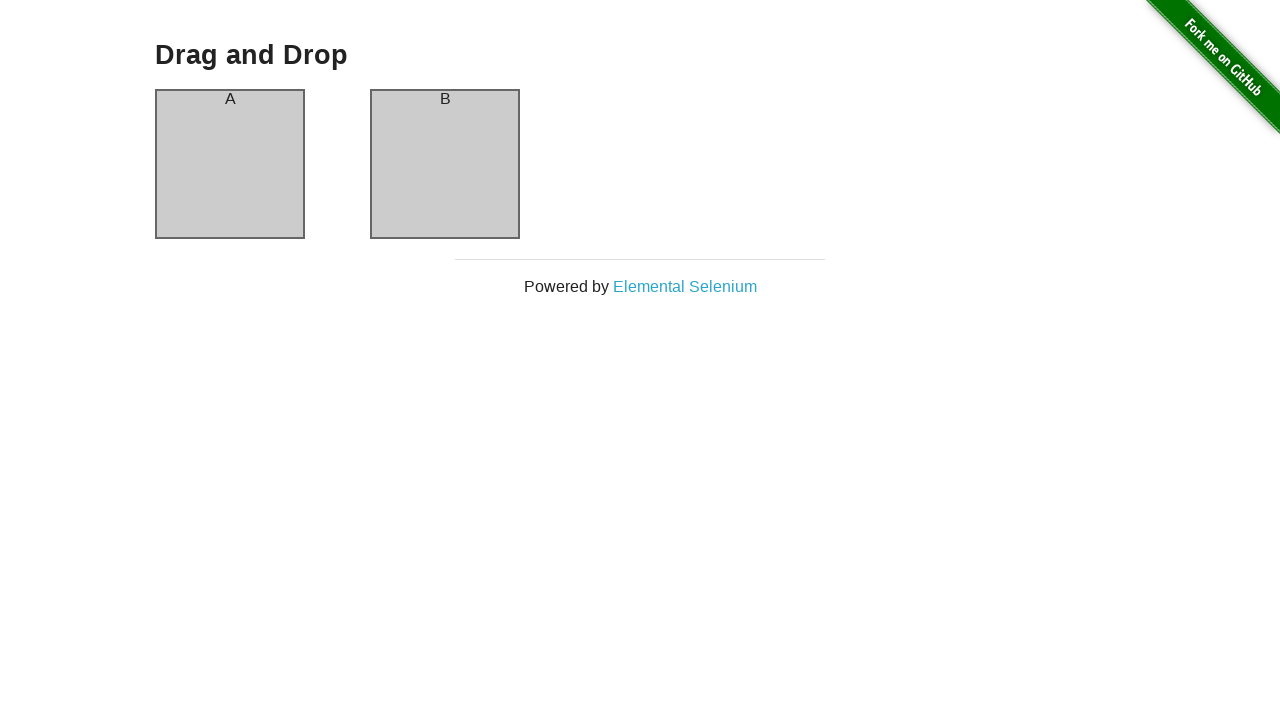

Pressed mouse button down on box A at (230, 164)
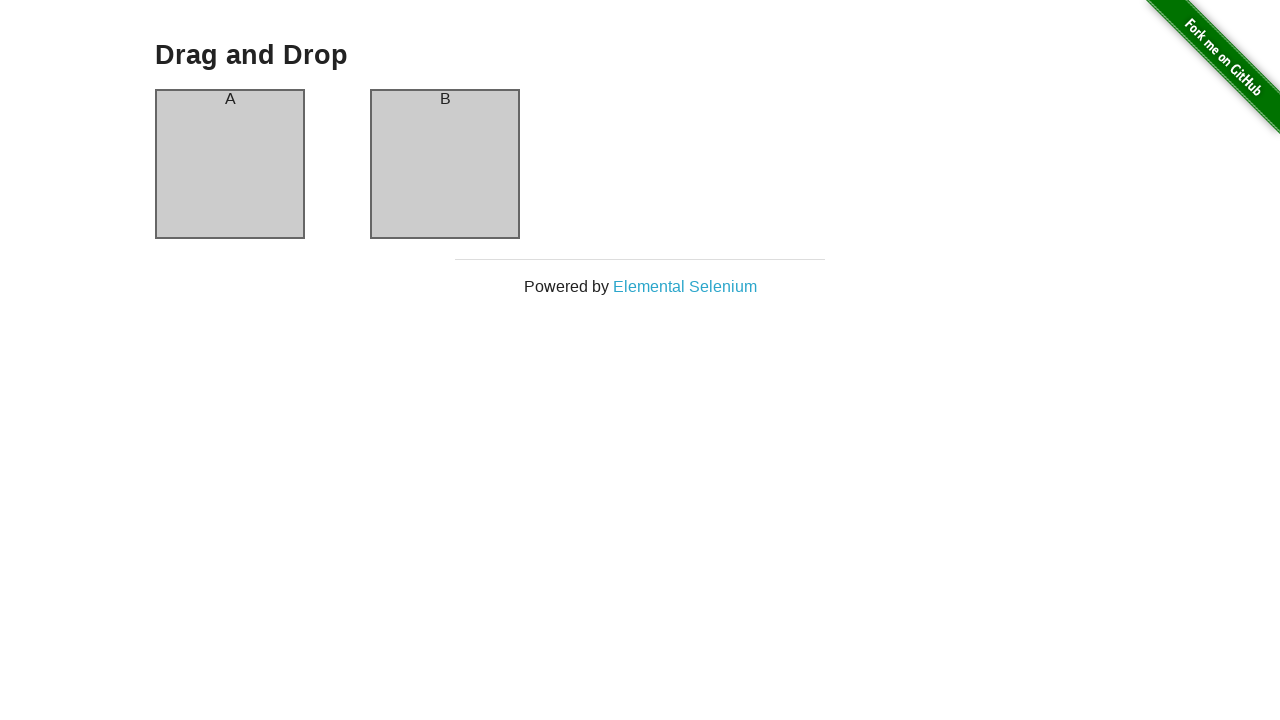

Moved mouse to page title (invalid drop area) at (340, 56) on xpath=//h3[text()='Drag and Drop']
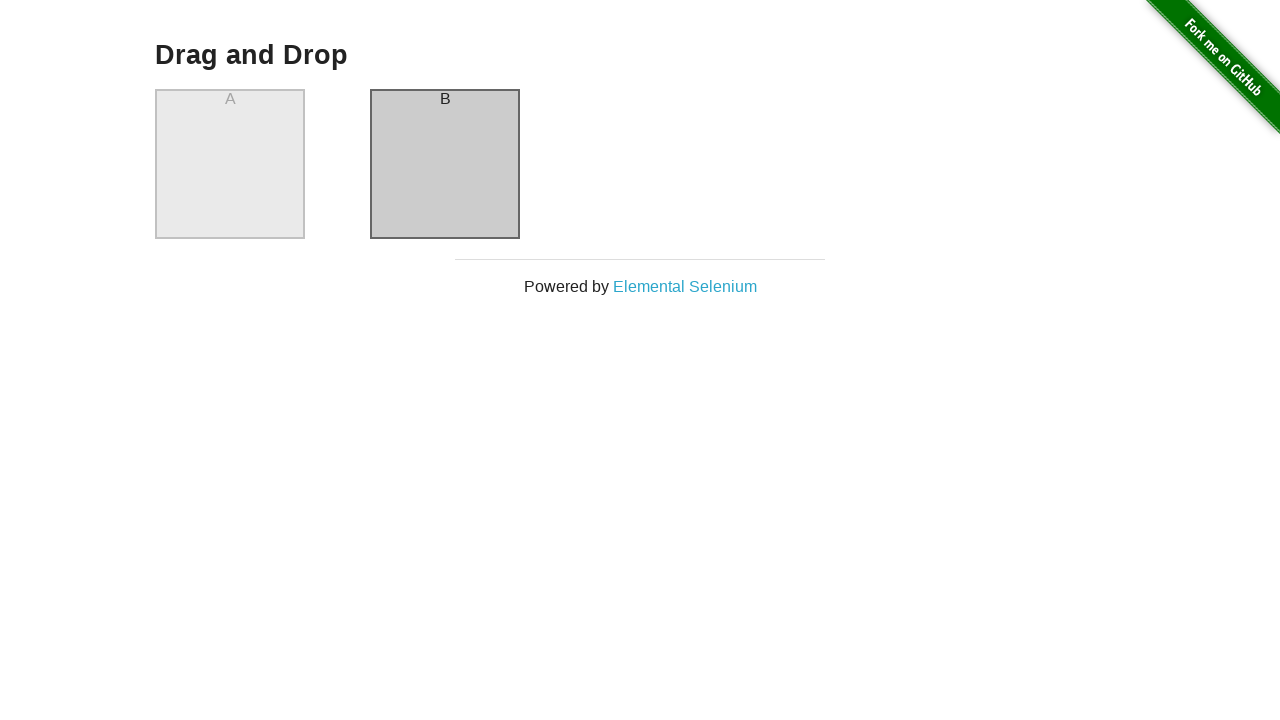

Released mouse button over invalid drop area at (340, 56)
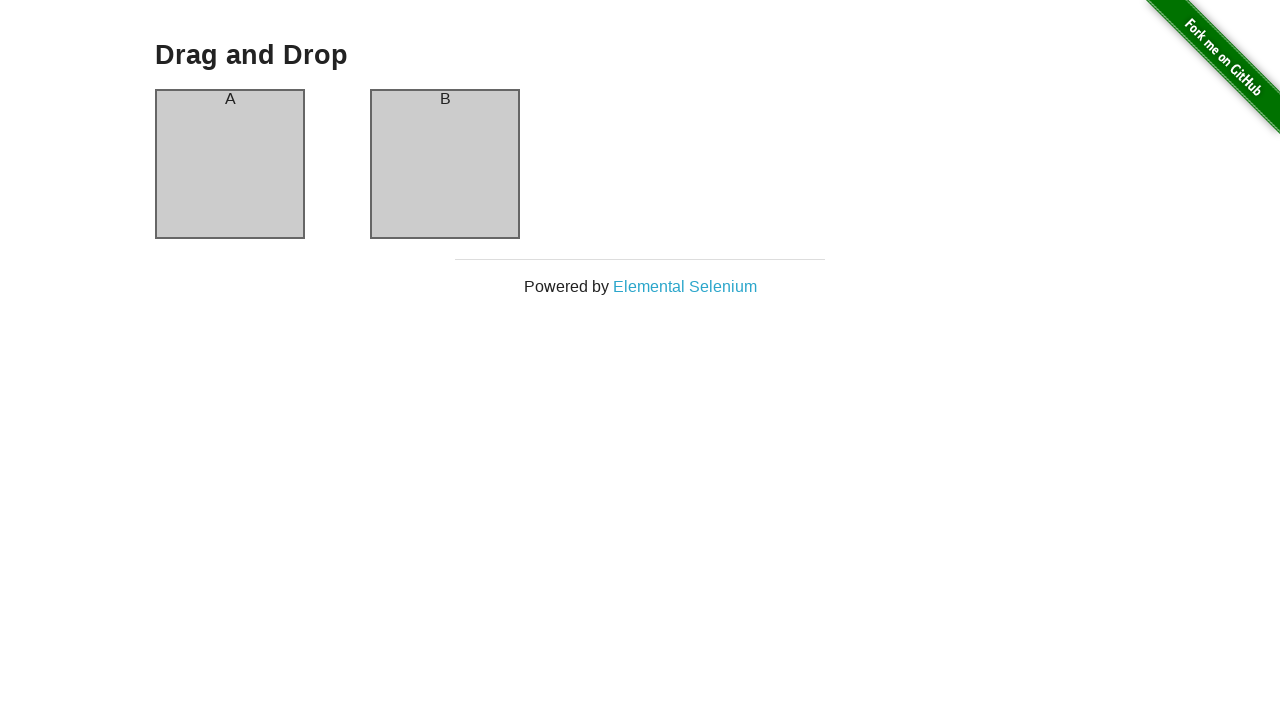

Retrieved text content of box A
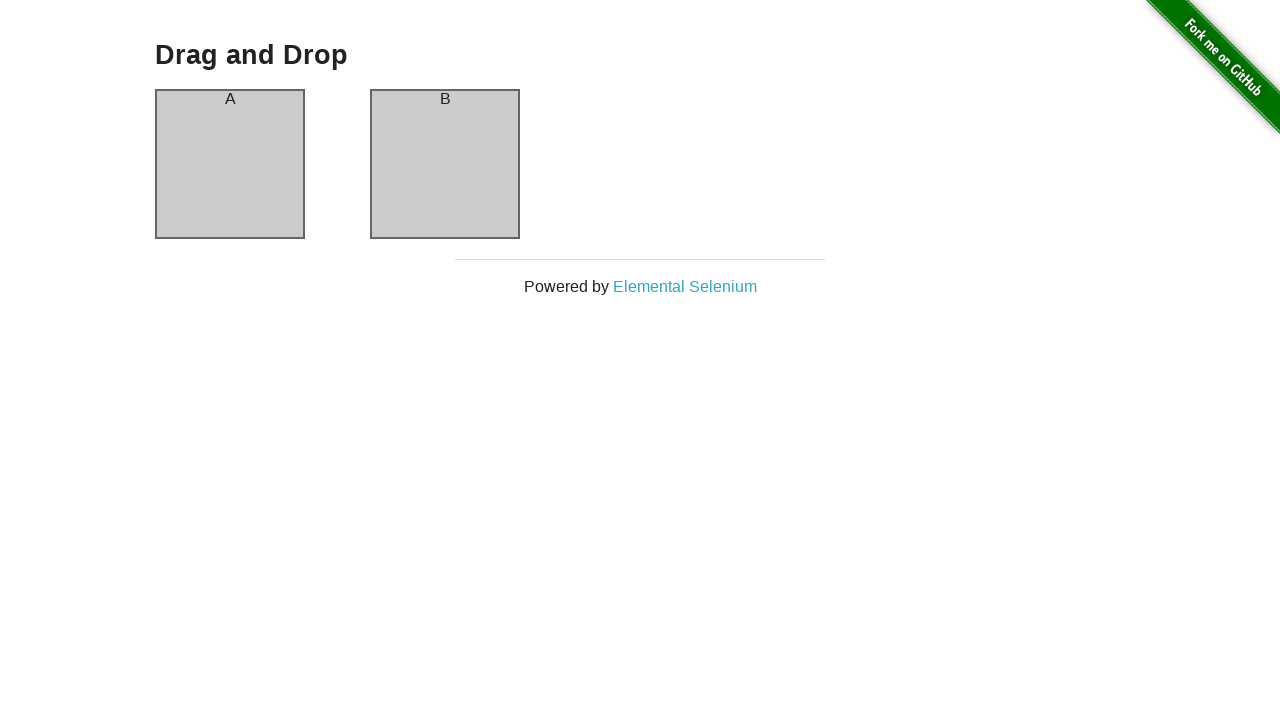

Verified that box A remained in original position with text 'A'
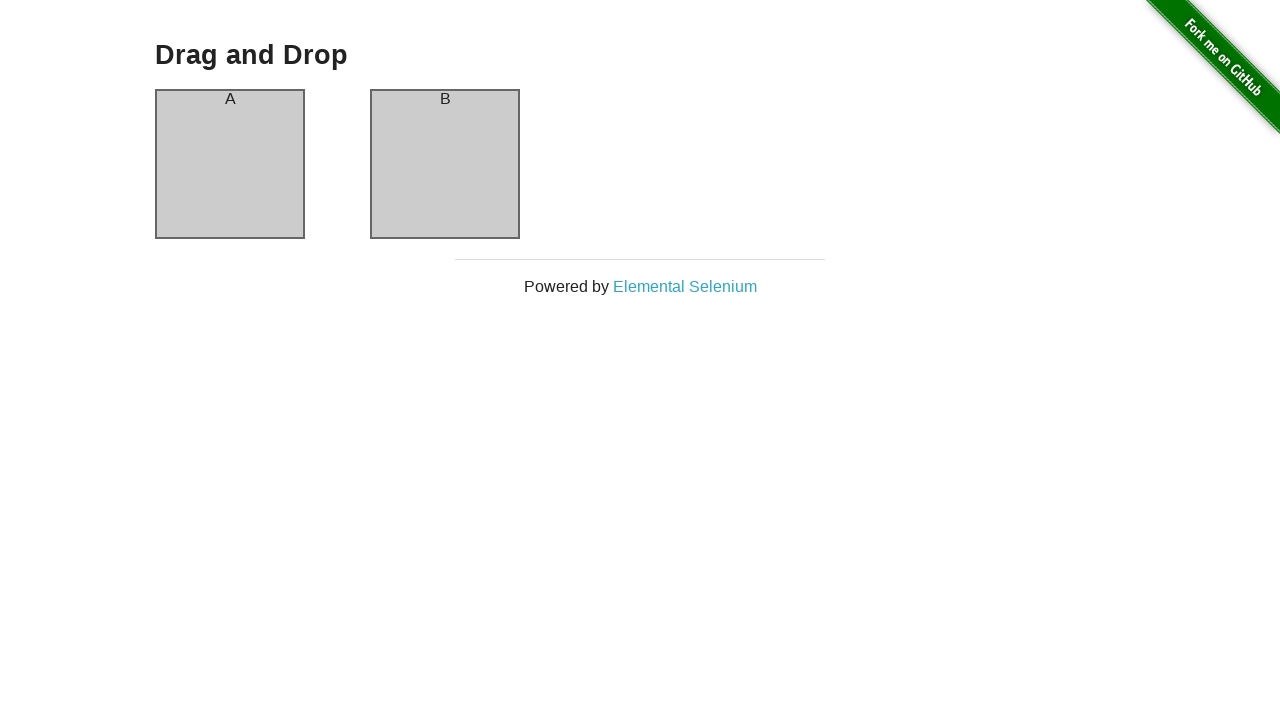

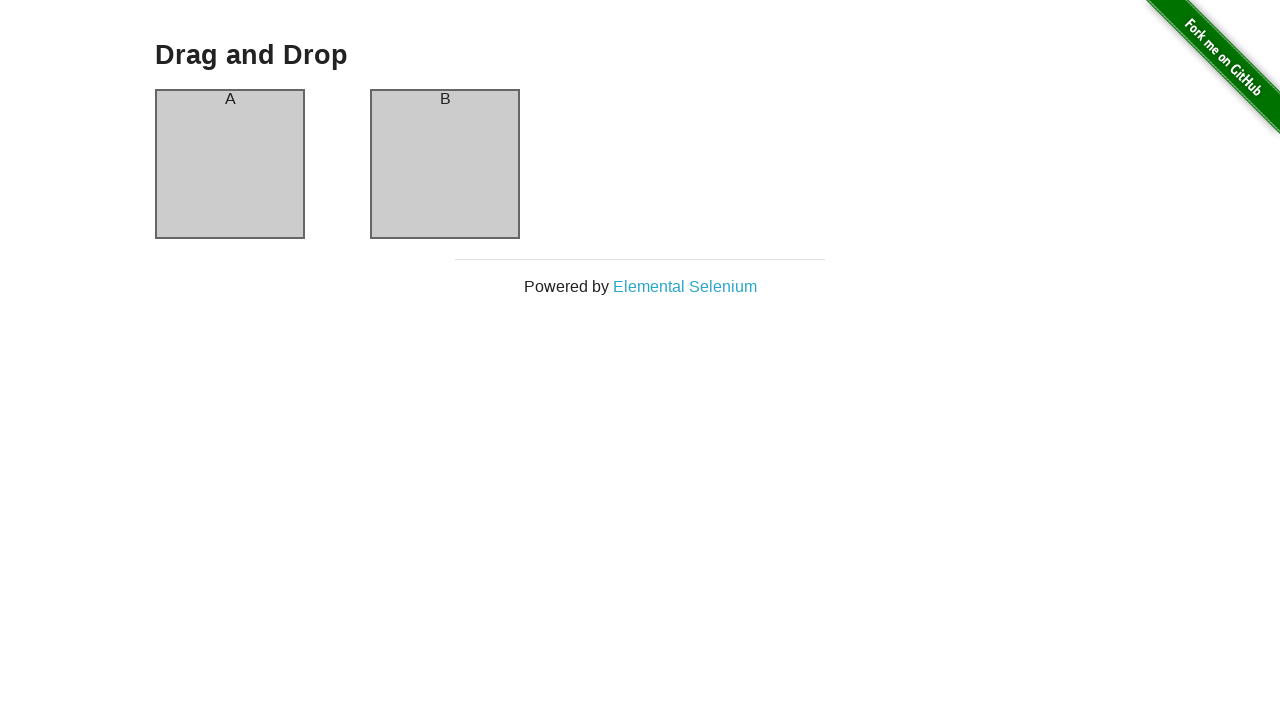